Tests that clicking Clear completed removes completed items from the list

Starting URL: https://demo.playwright.dev/todomvc

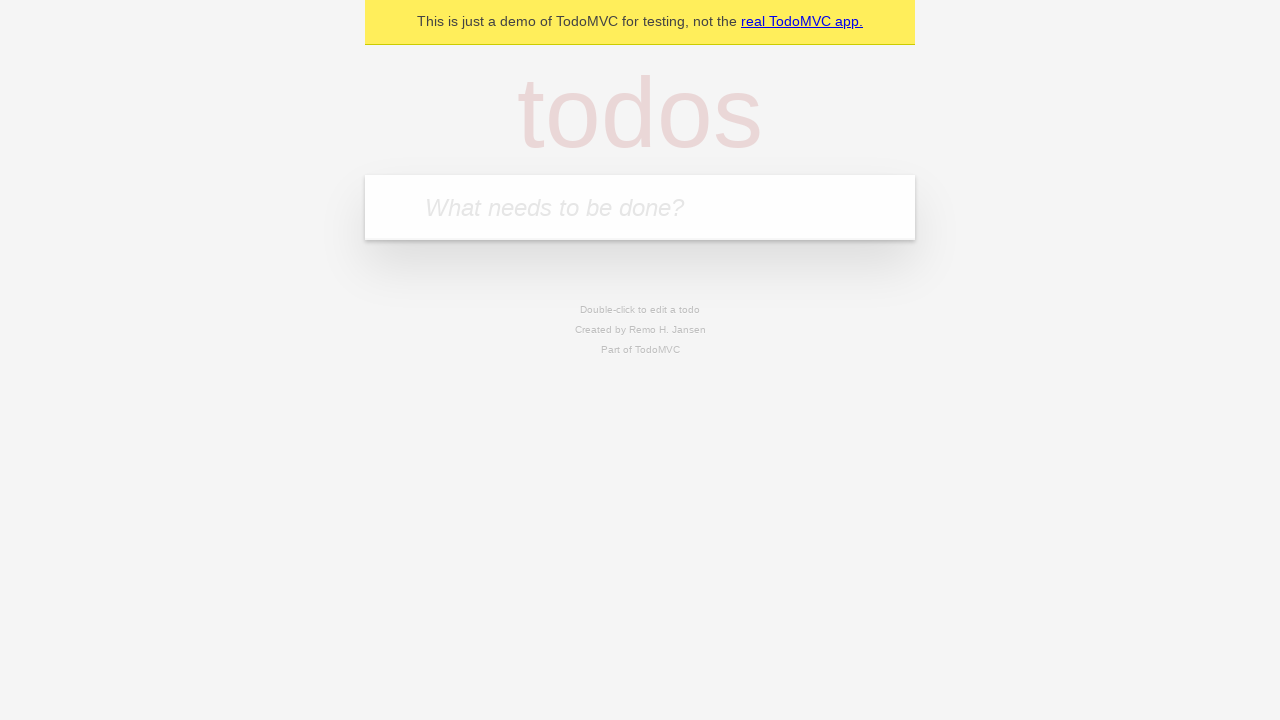

Filled todo input with 'buy some cheese' on internal:attr=[placeholder="What needs to be done?"i]
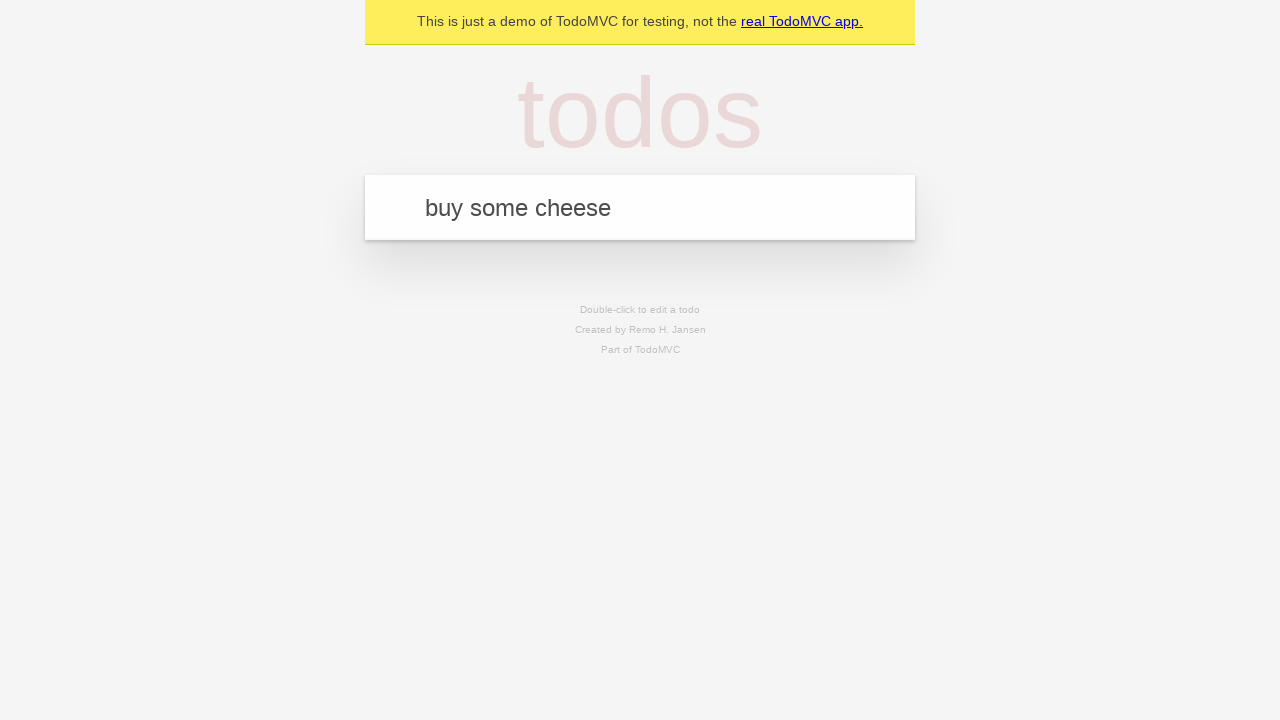

Pressed Enter to add todo 'buy some cheese' on internal:attr=[placeholder="What needs to be done?"i]
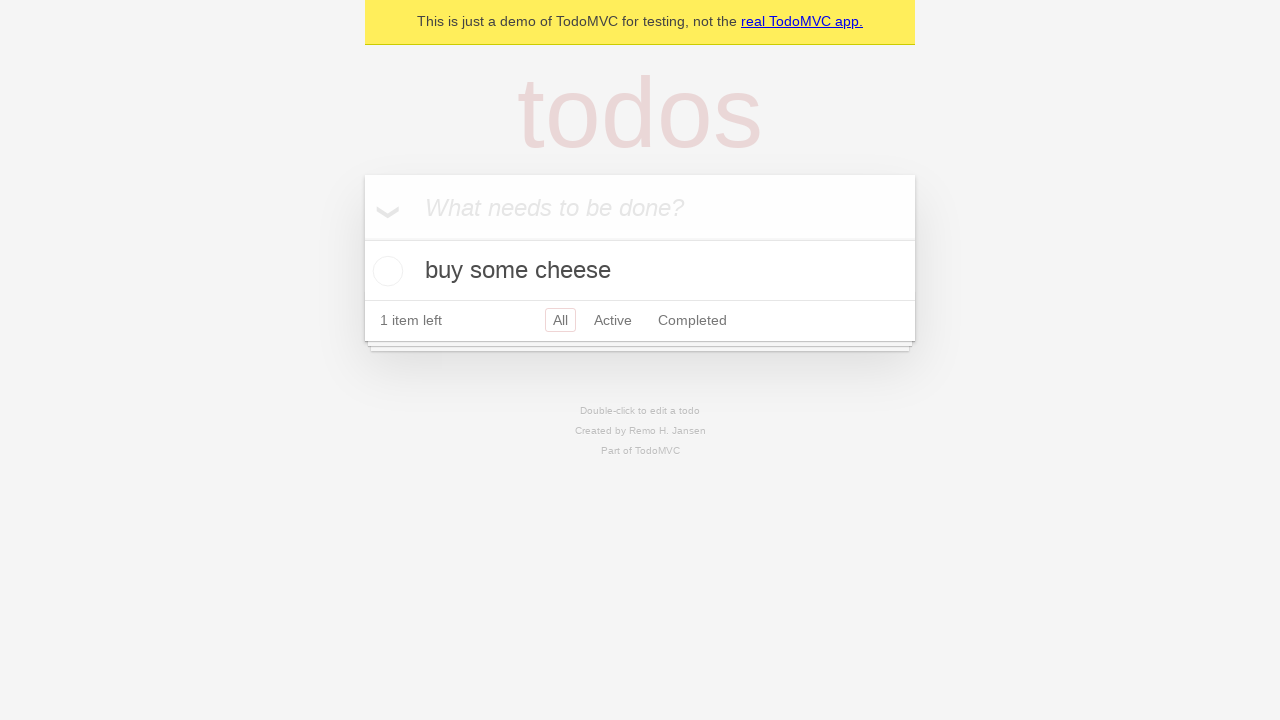

Filled todo input with 'feed the cat' on internal:attr=[placeholder="What needs to be done?"i]
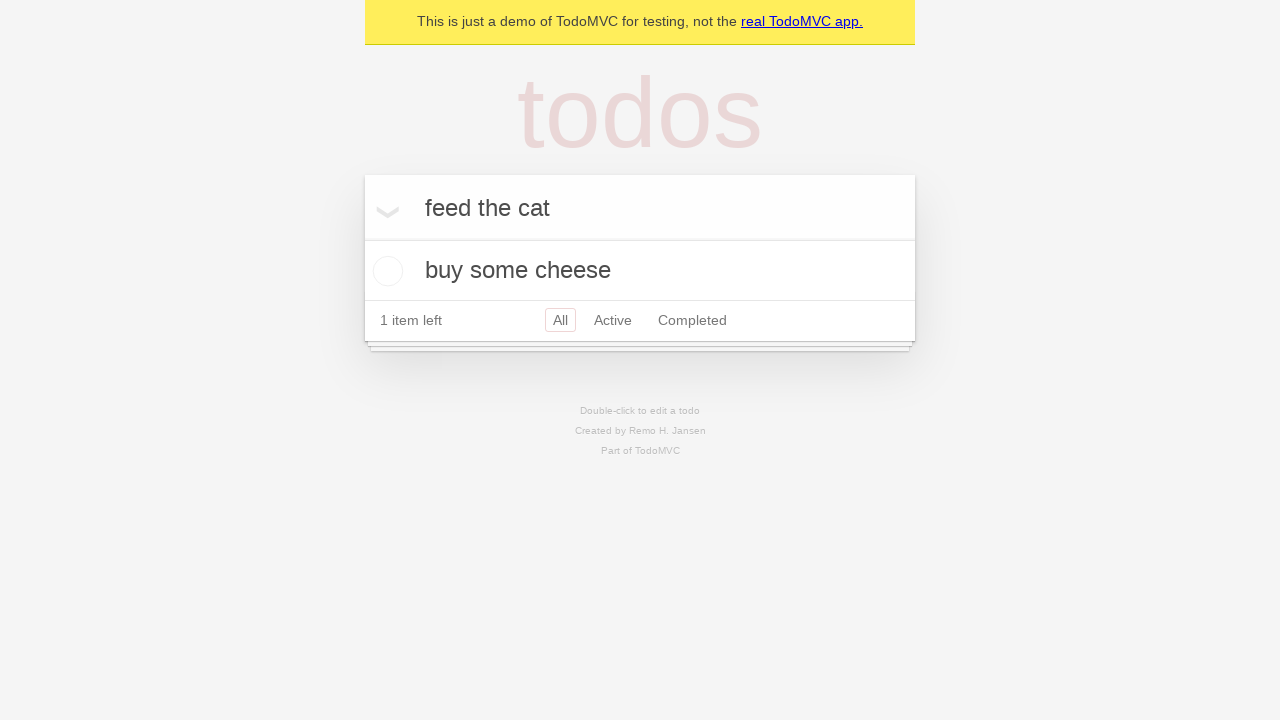

Pressed Enter to add todo 'feed the cat' on internal:attr=[placeholder="What needs to be done?"i]
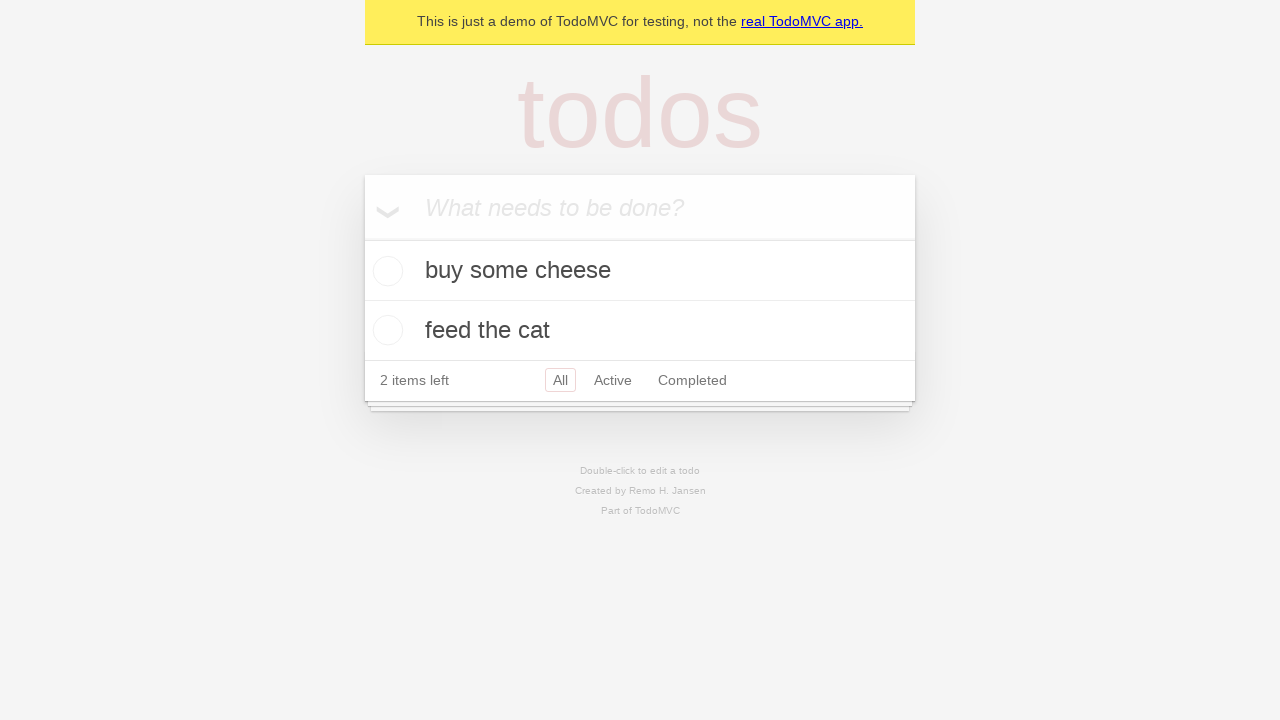

Filled todo input with 'book a doctors appointment' on internal:attr=[placeholder="What needs to be done?"i]
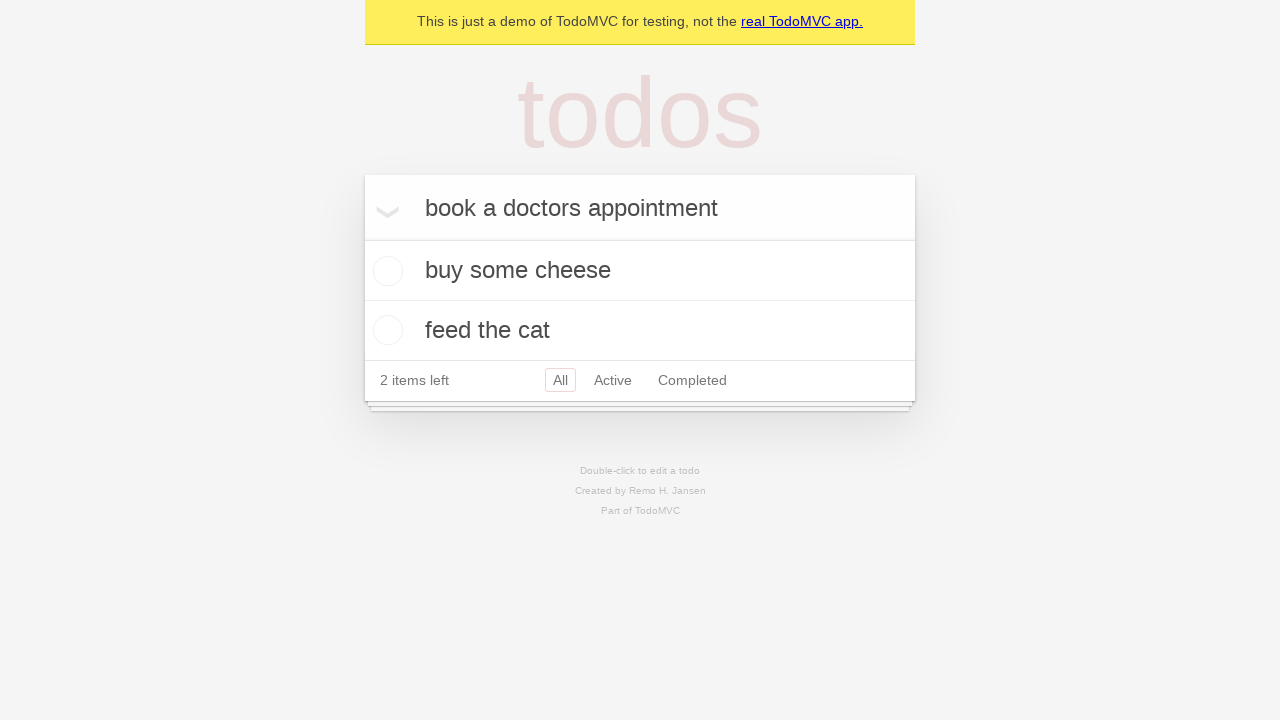

Pressed Enter to add todo 'book a doctors appointment' on internal:attr=[placeholder="What needs to be done?"i]
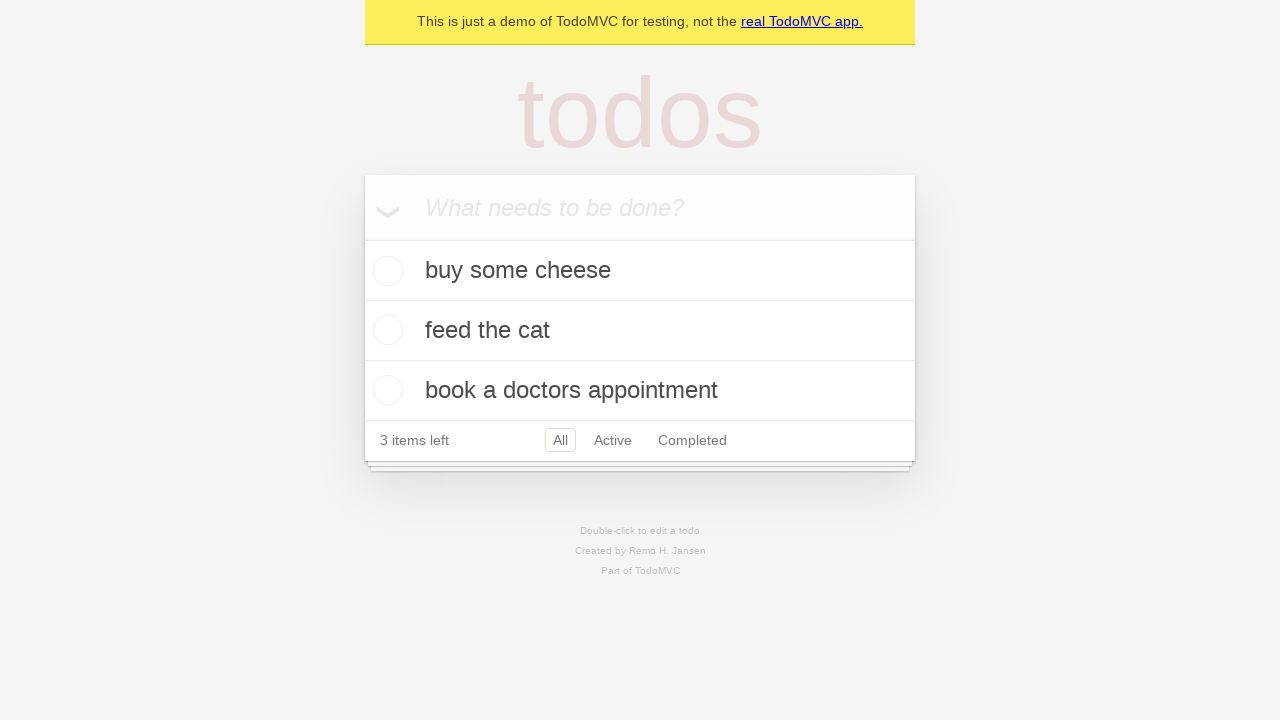

Retrieved all todo items from the list
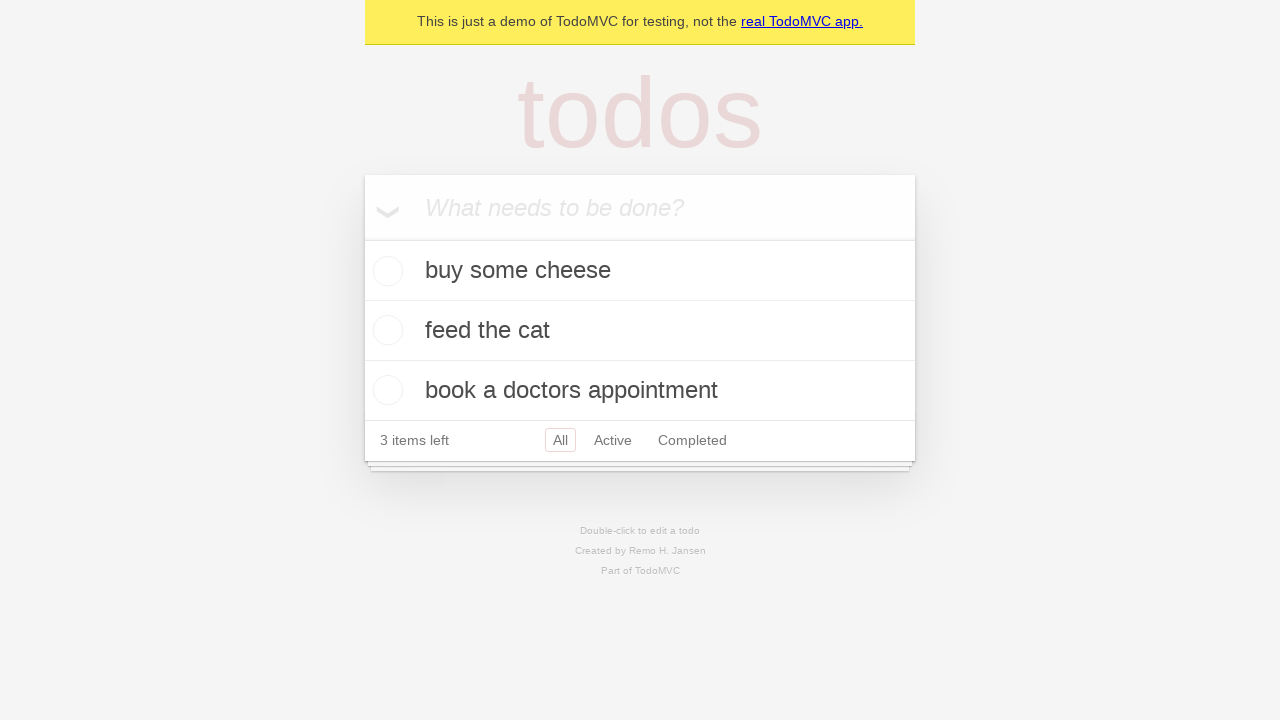

Checked the second todo item to mark it as completed at (385, 330) on internal:testid=[data-testid="todo-item"s] >> nth=1 >> internal:role=checkbox
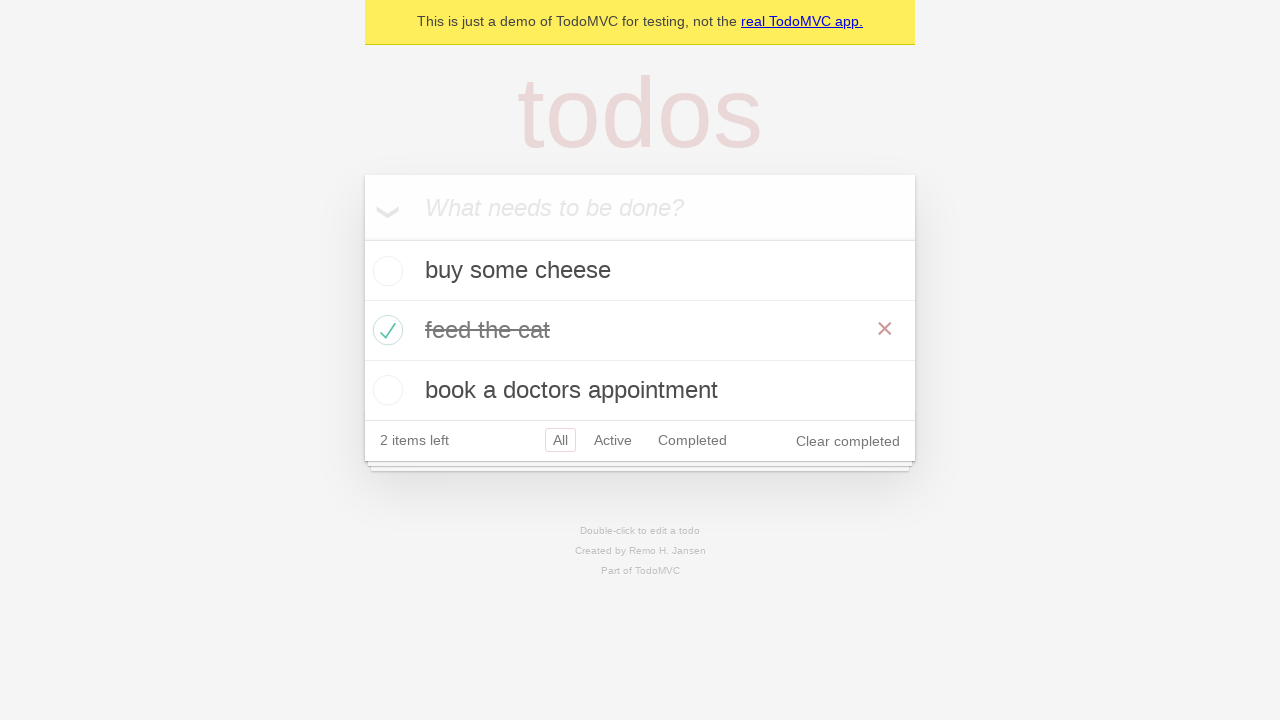

Clicked Clear completed button to remove completed items at (848, 441) on internal:role=button[name="Clear completed"i]
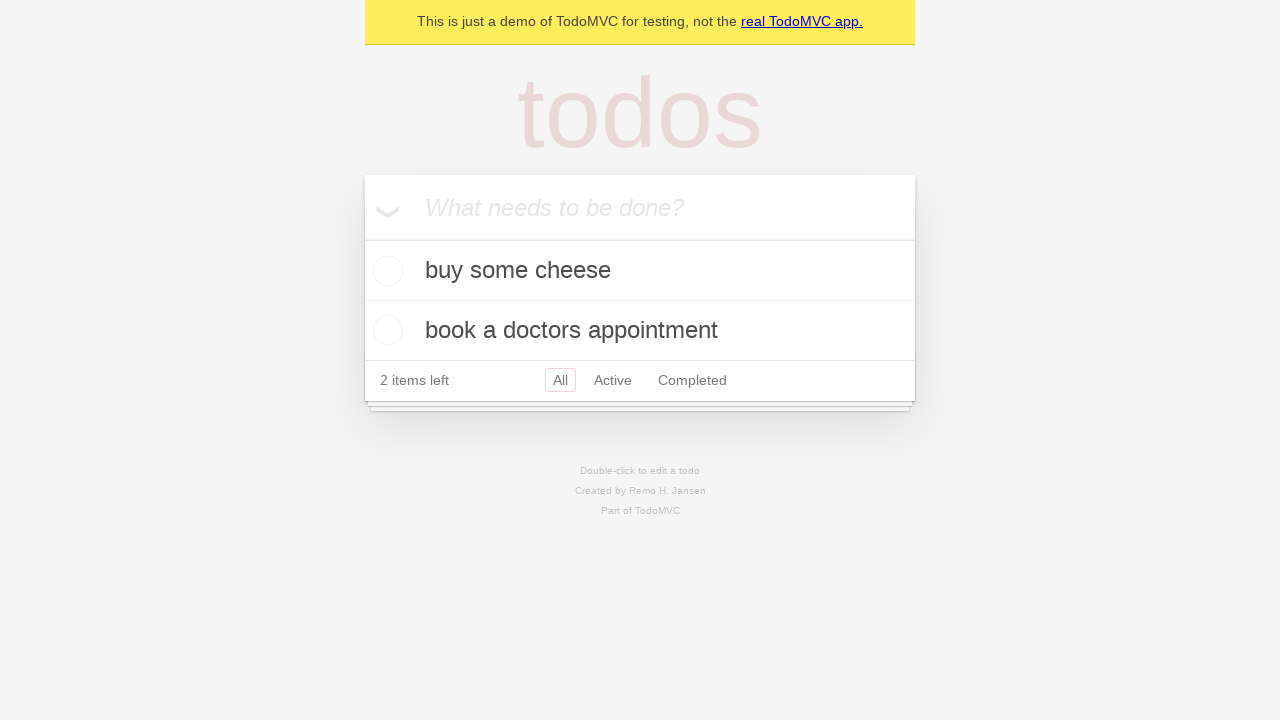

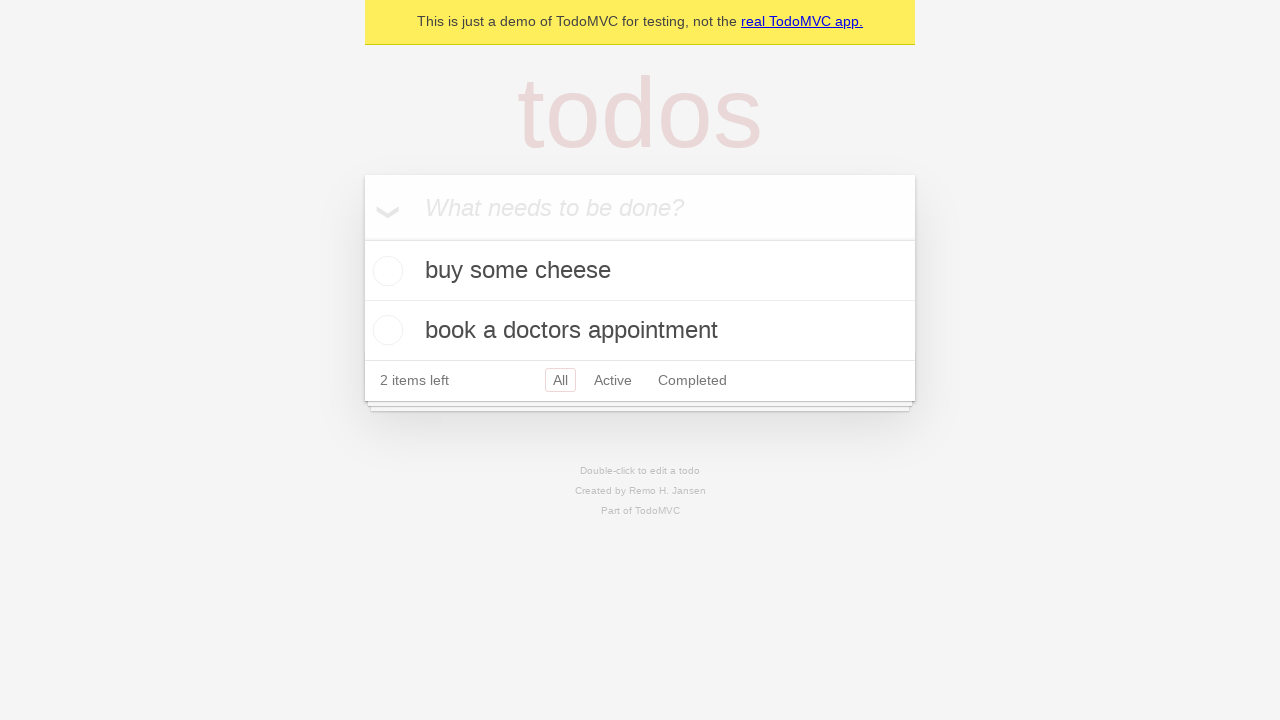